Tests form validation when date field is invalid (empty), verifying that the date error message is displayed while the name error is not shown.

Starting URL: https://elenarivero.github.io/ejercicio3/index.html

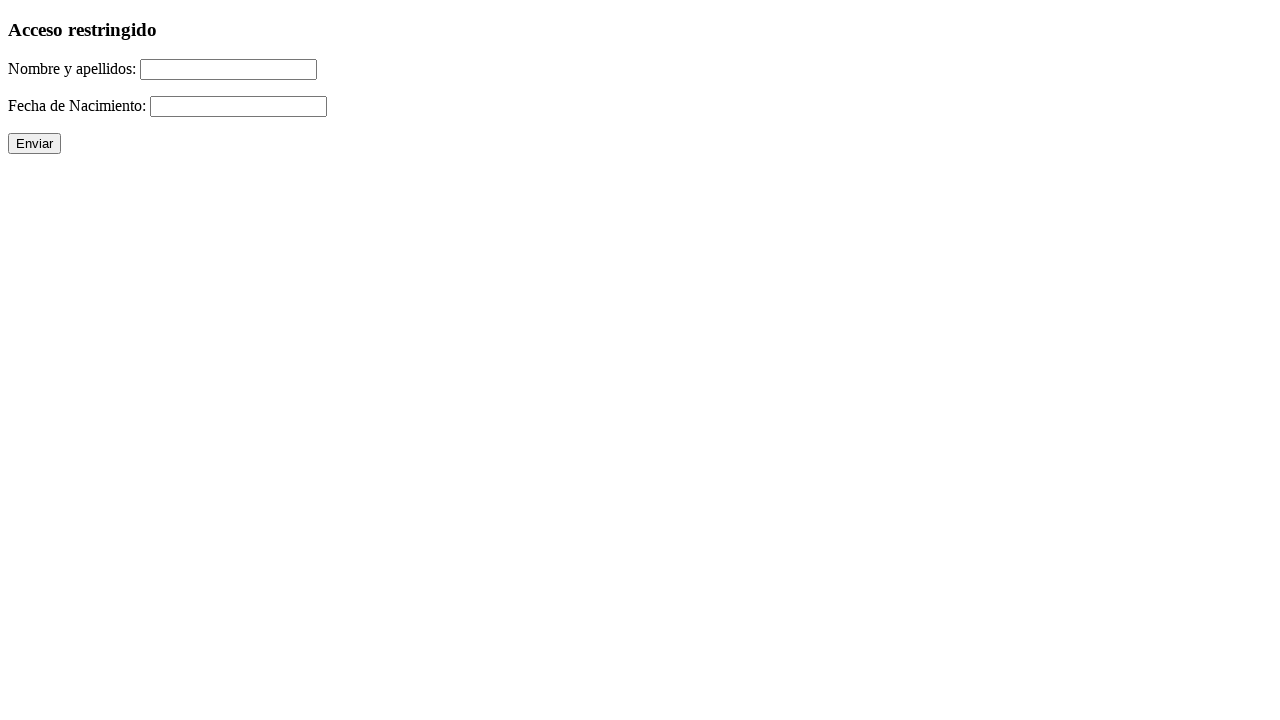

Filled name/surname field with 'Felipe Filipino' on #nomap
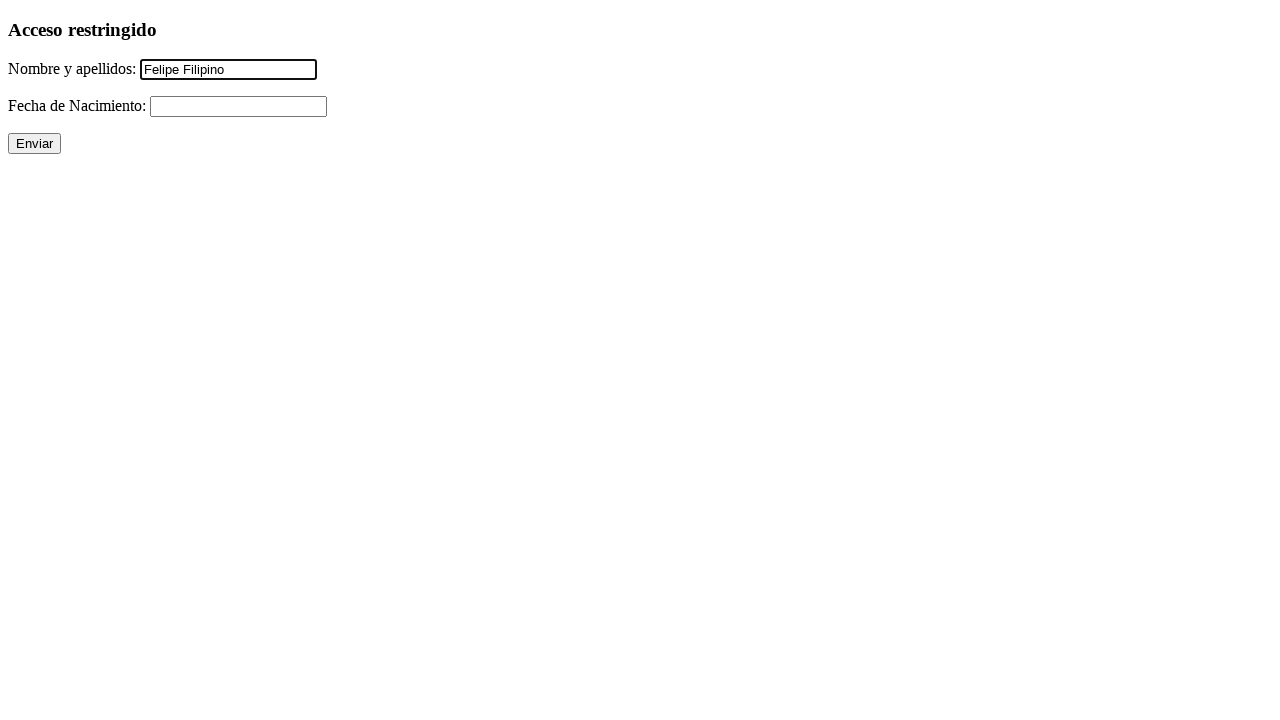

Left birth date field empty (invalid) on #fecha
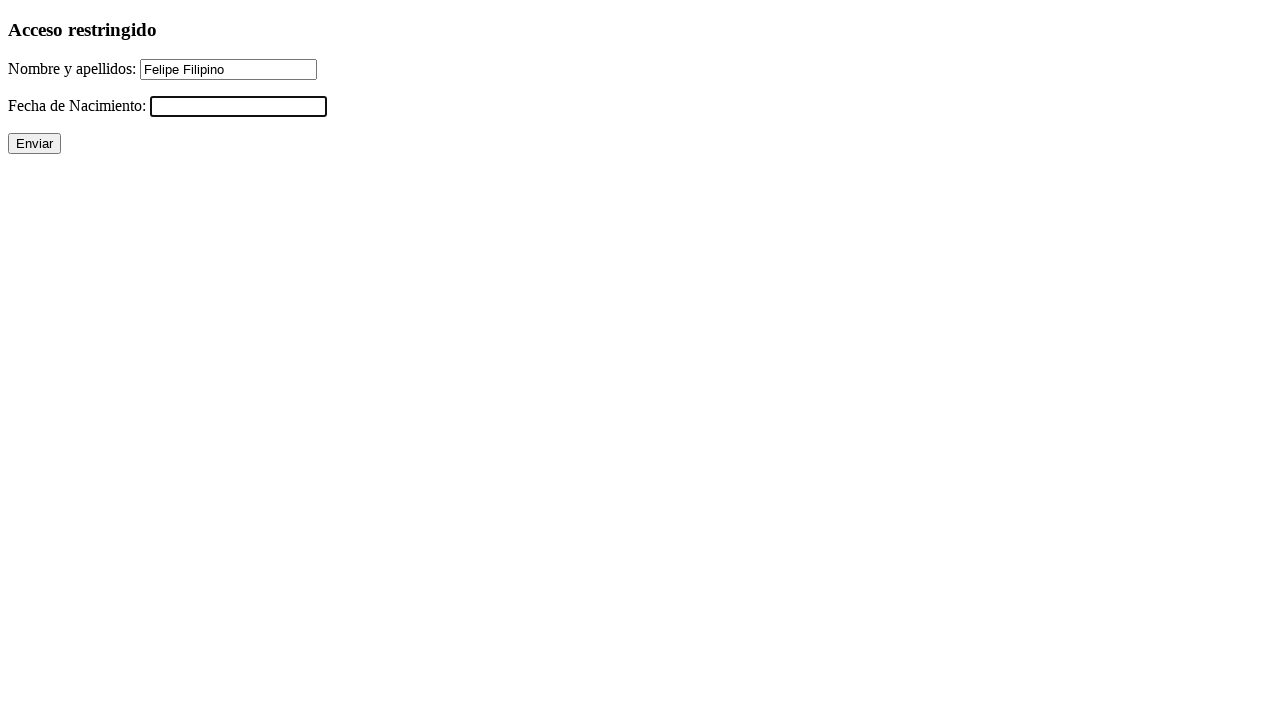

Clicked submit button to validate form at (34, 144) on input[type='submit']
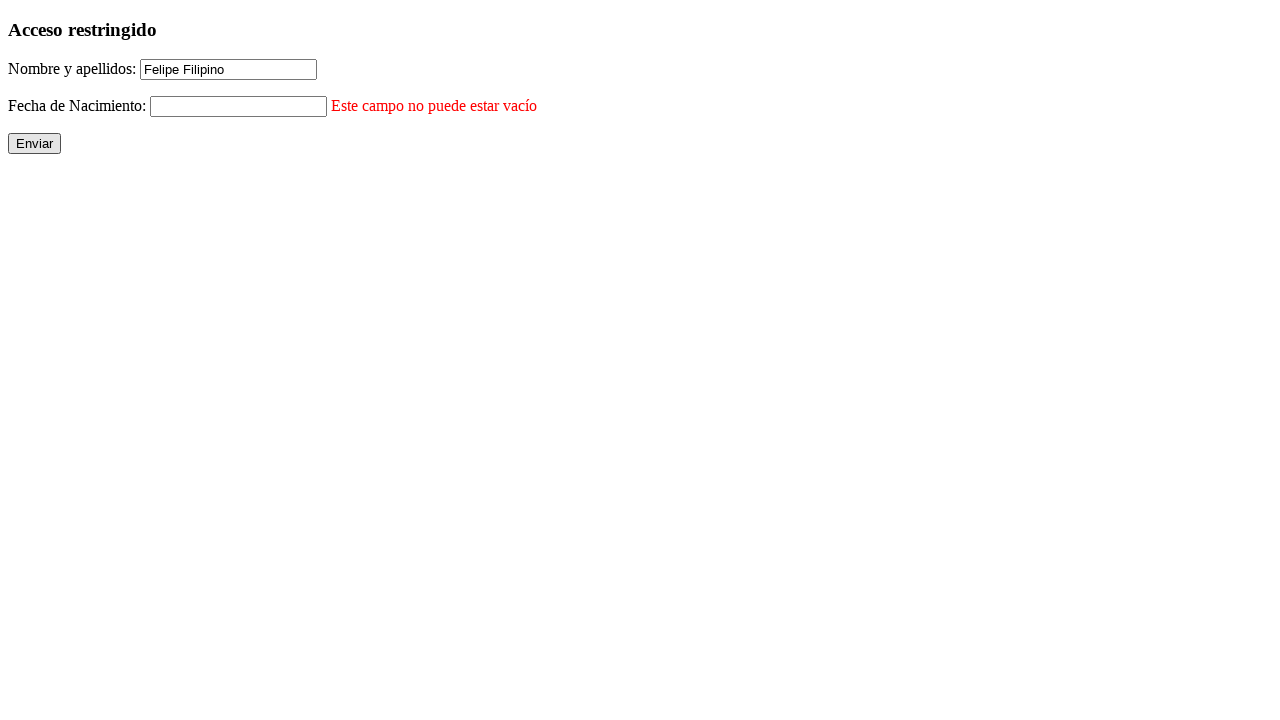

Date error message displayed, confirming validation works for empty date field
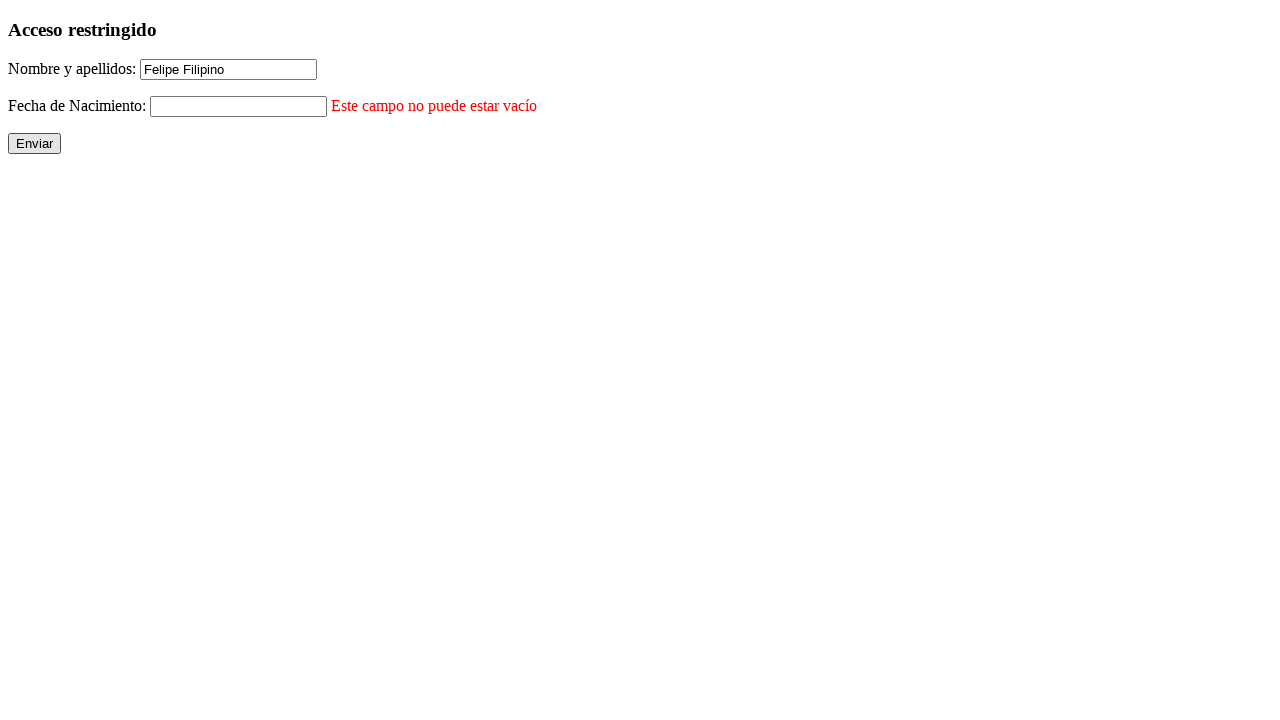

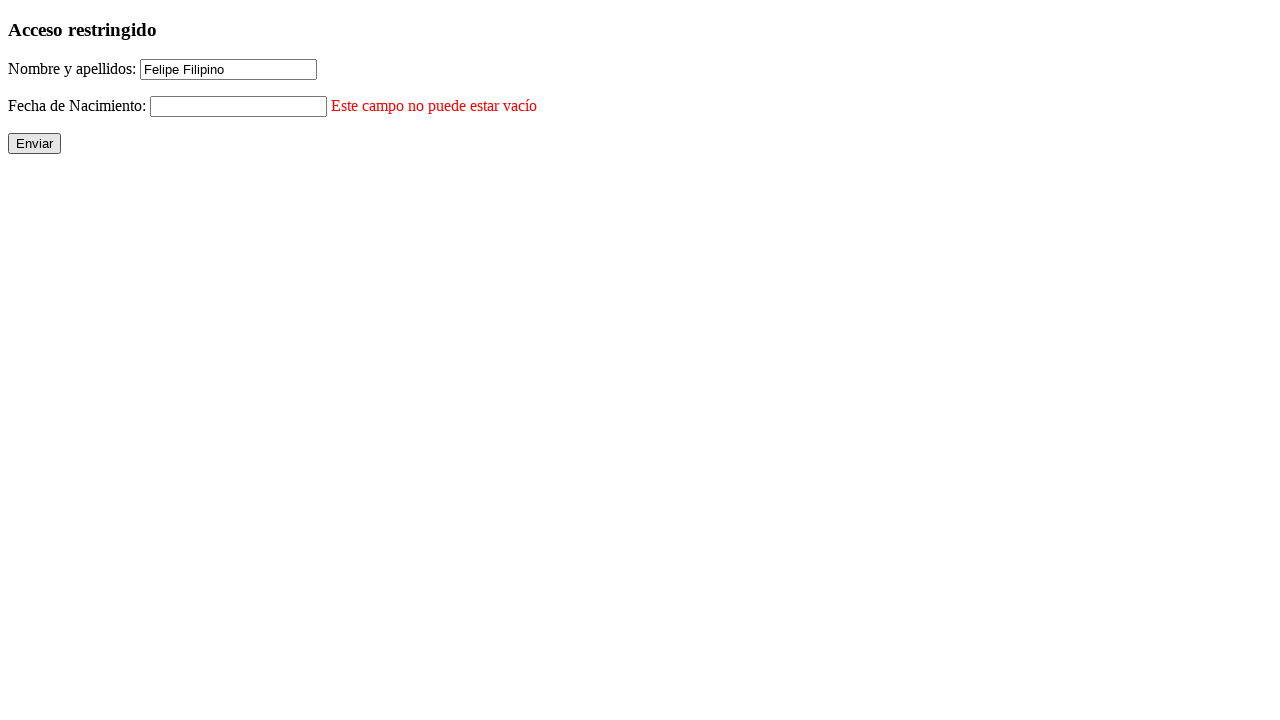